Tests successful user registration by filling in the signup form with a valid name and unique email, then verifying navigation to the signup page

Starting URL: https://www.automationexercise.com/login

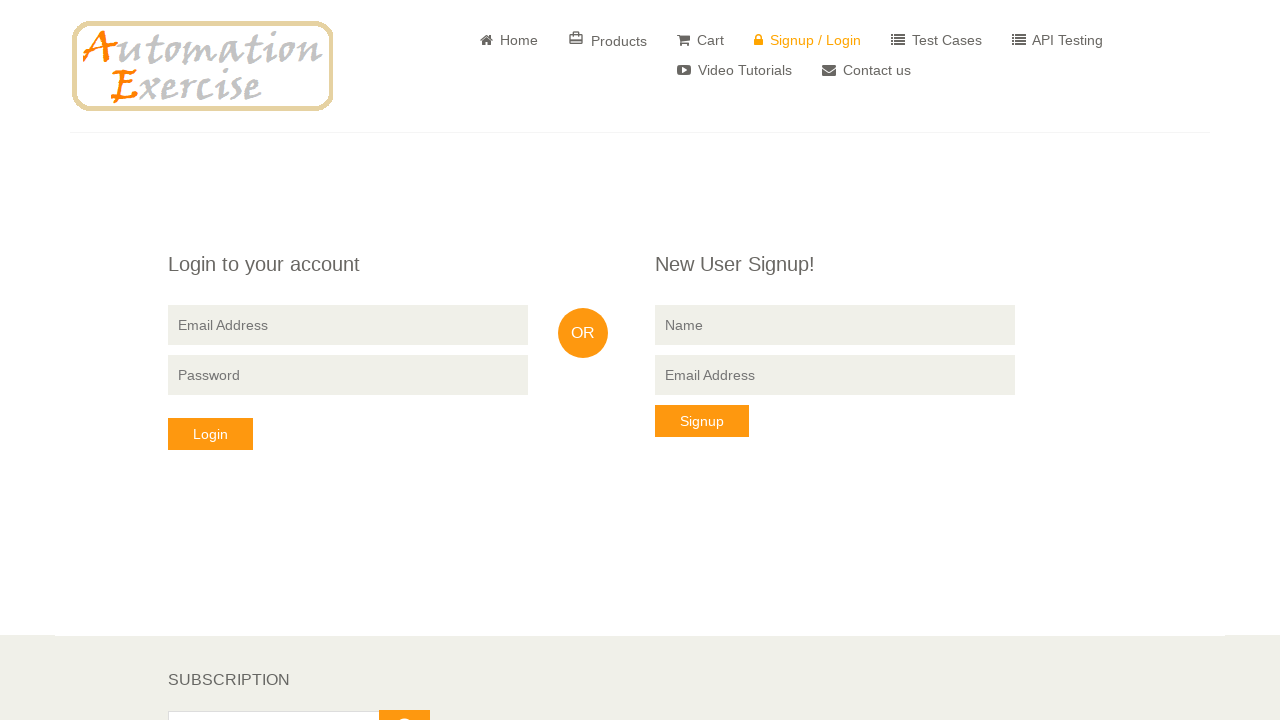

Waited for name input field to be visible
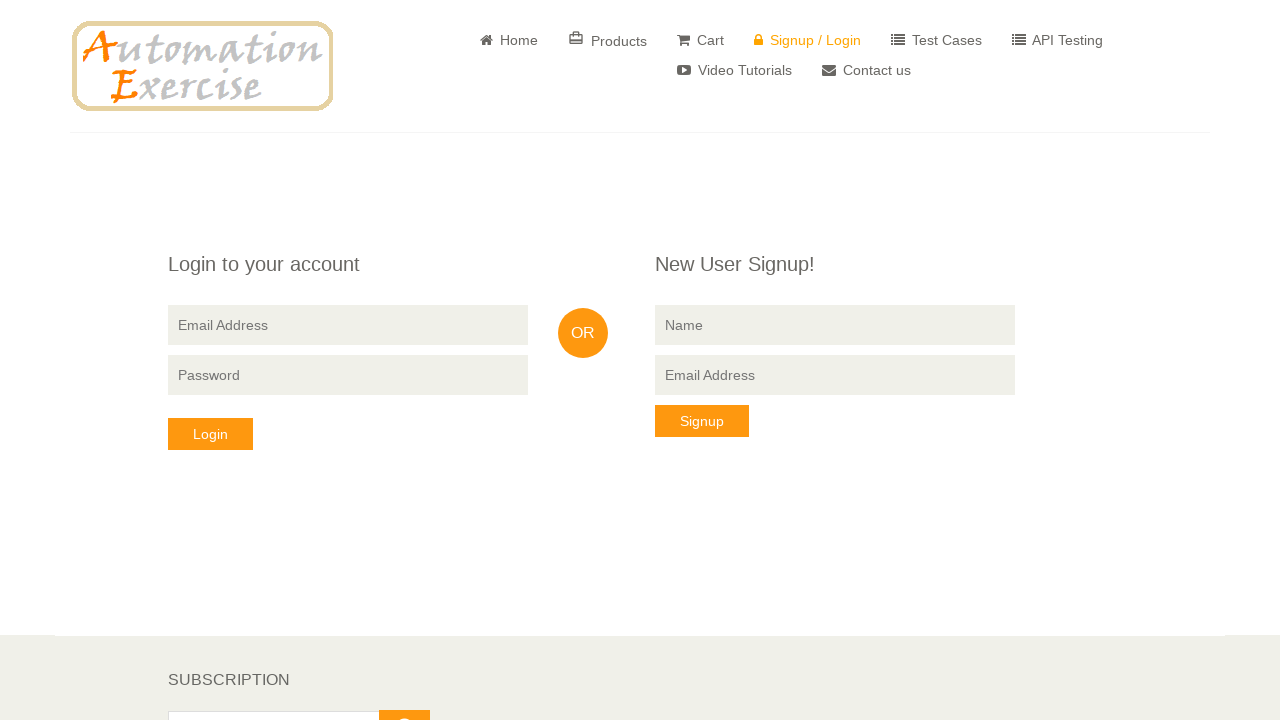

Waited for signup email input field to be visible
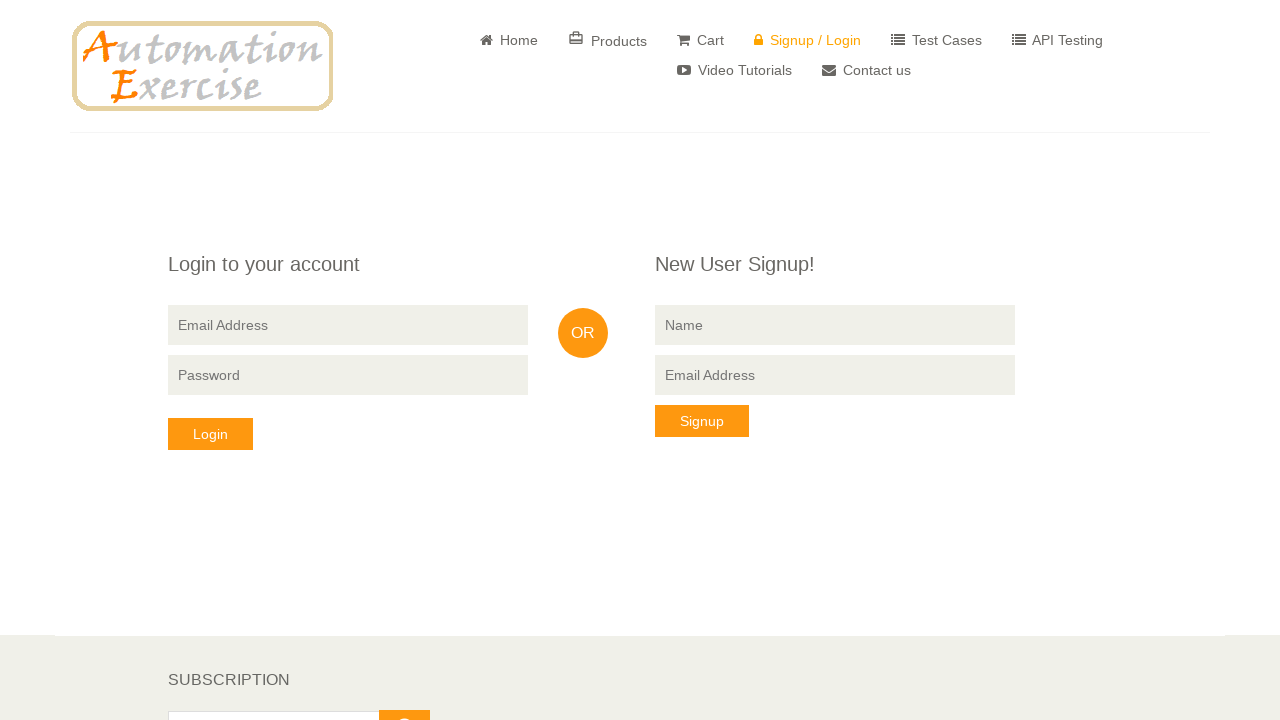

Waited for signup button to be visible
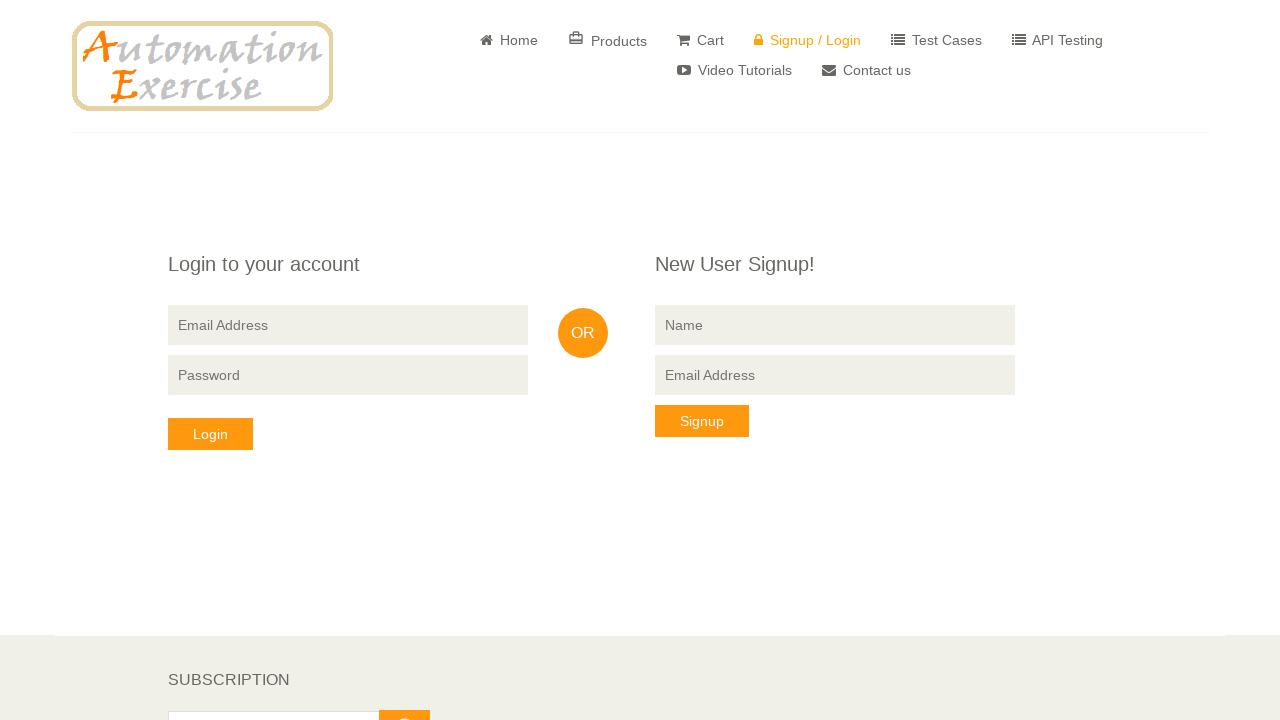

Generated unique email: testuser1772491206931@gmail.com
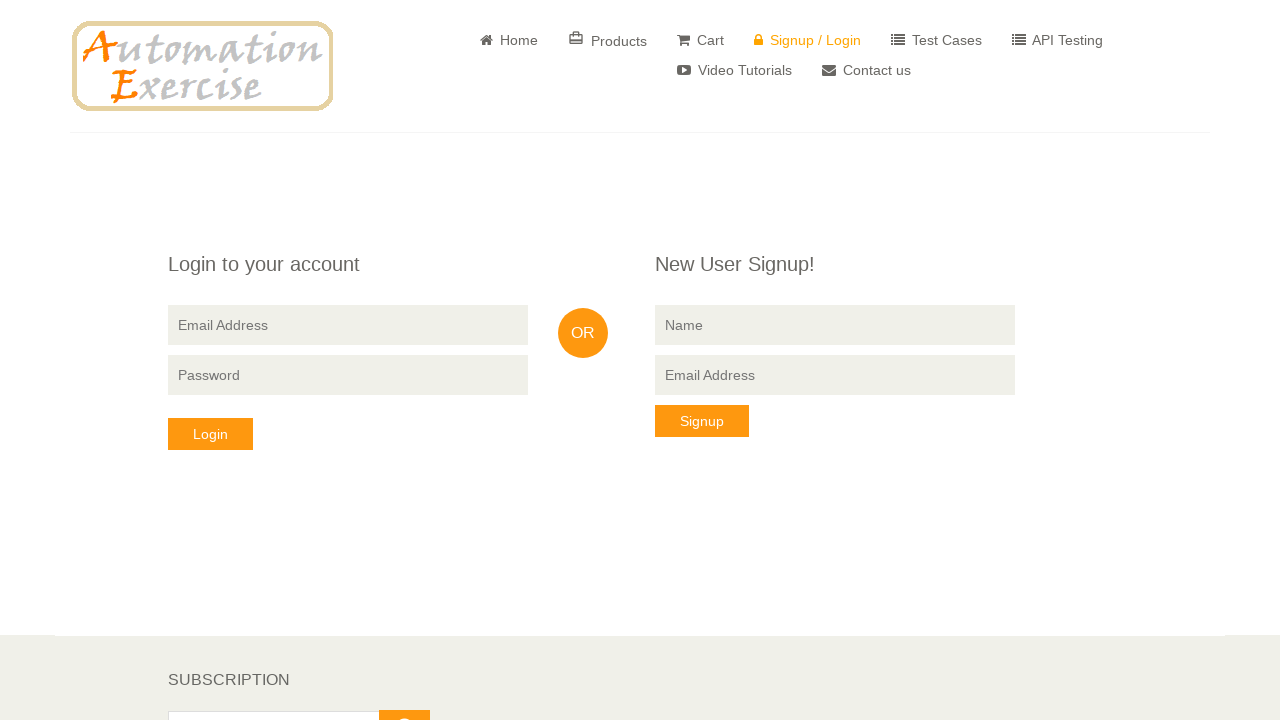

Filled in name field with 'Maria Garcia' on input[name='name']
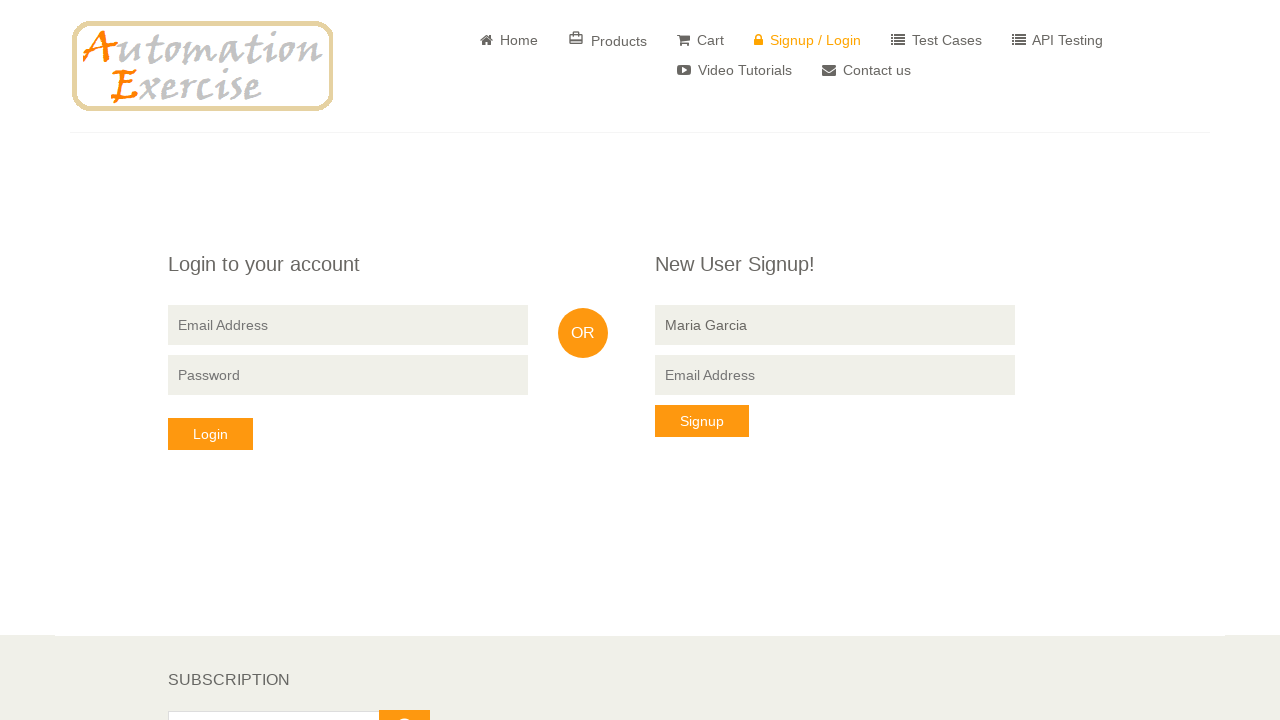

Filled in email field with unique email: testuser1772491206931@gmail.com on input[data-qa='signup-email']
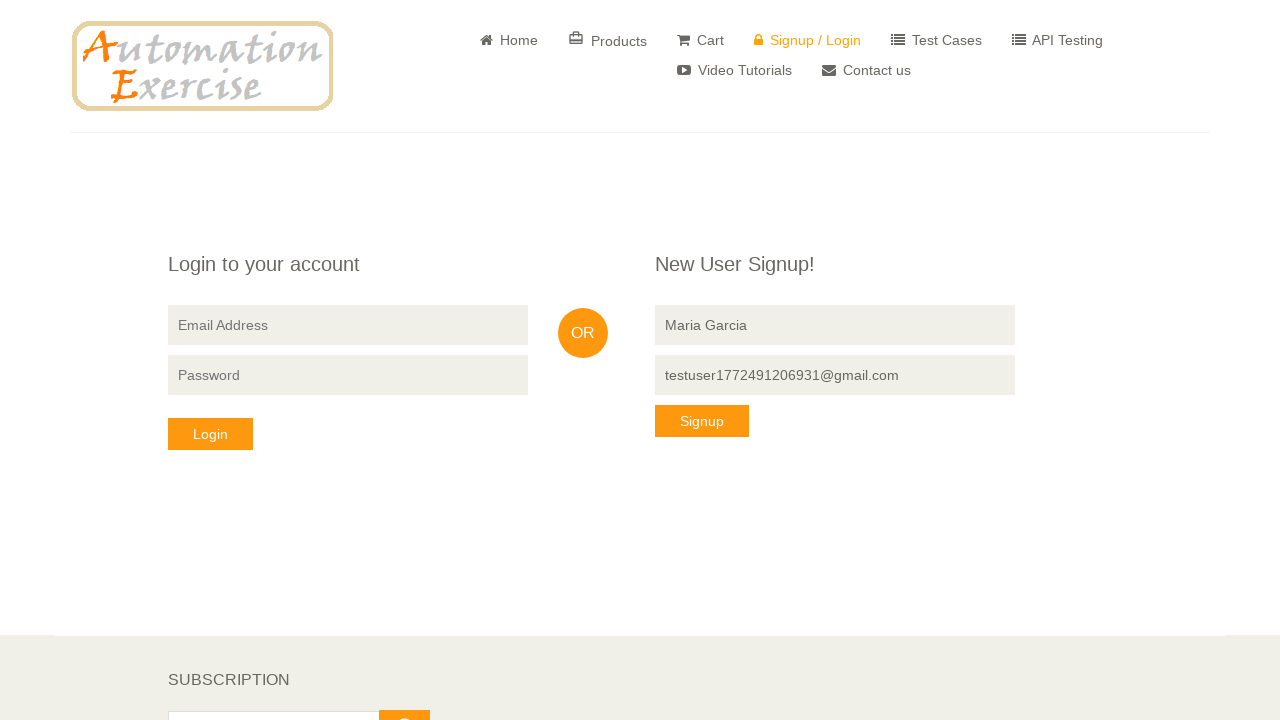

Clicked signup button to submit registration form at (702, 421) on button[data-qa='signup-button']
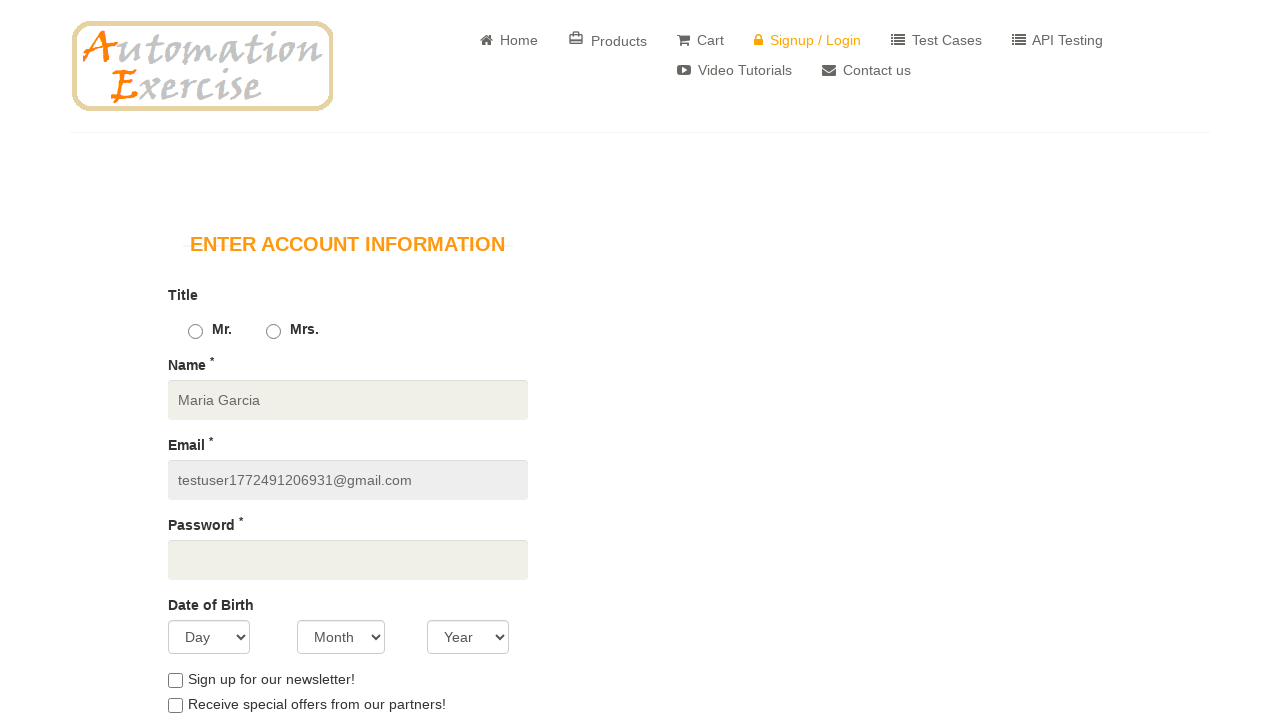

Successfully navigated to signup page at https://www.automationexercise.com/signup
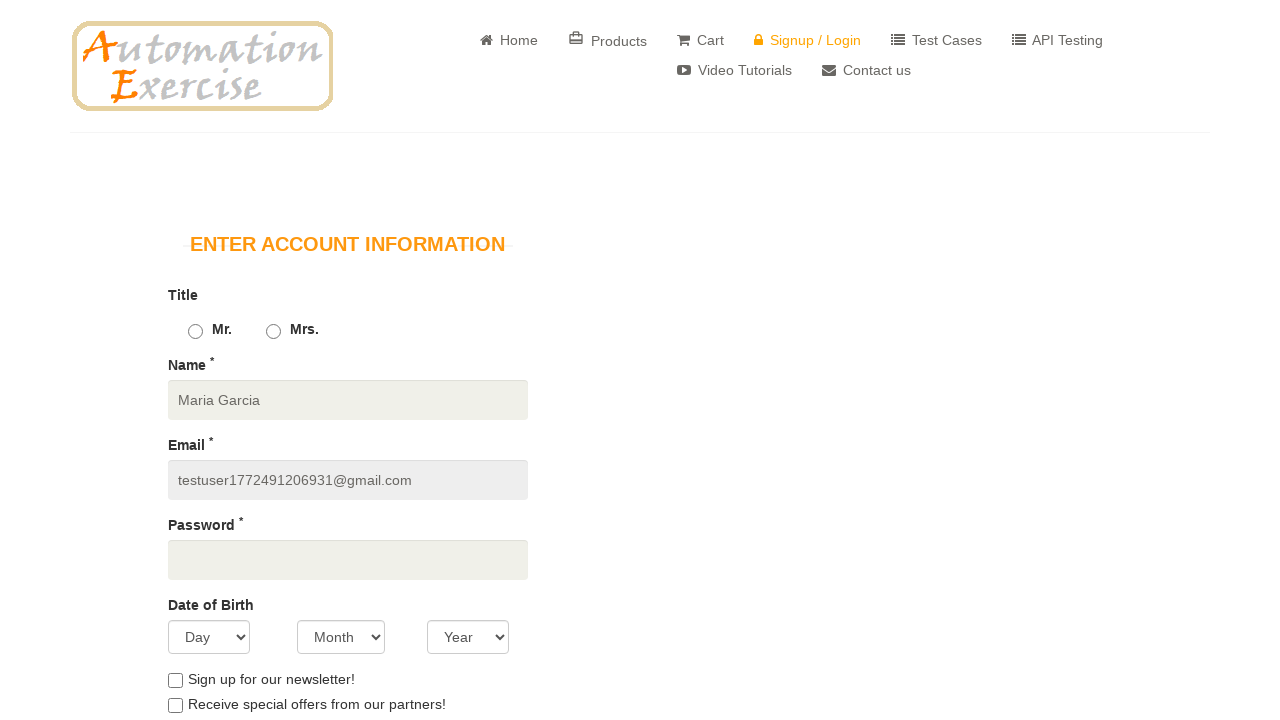

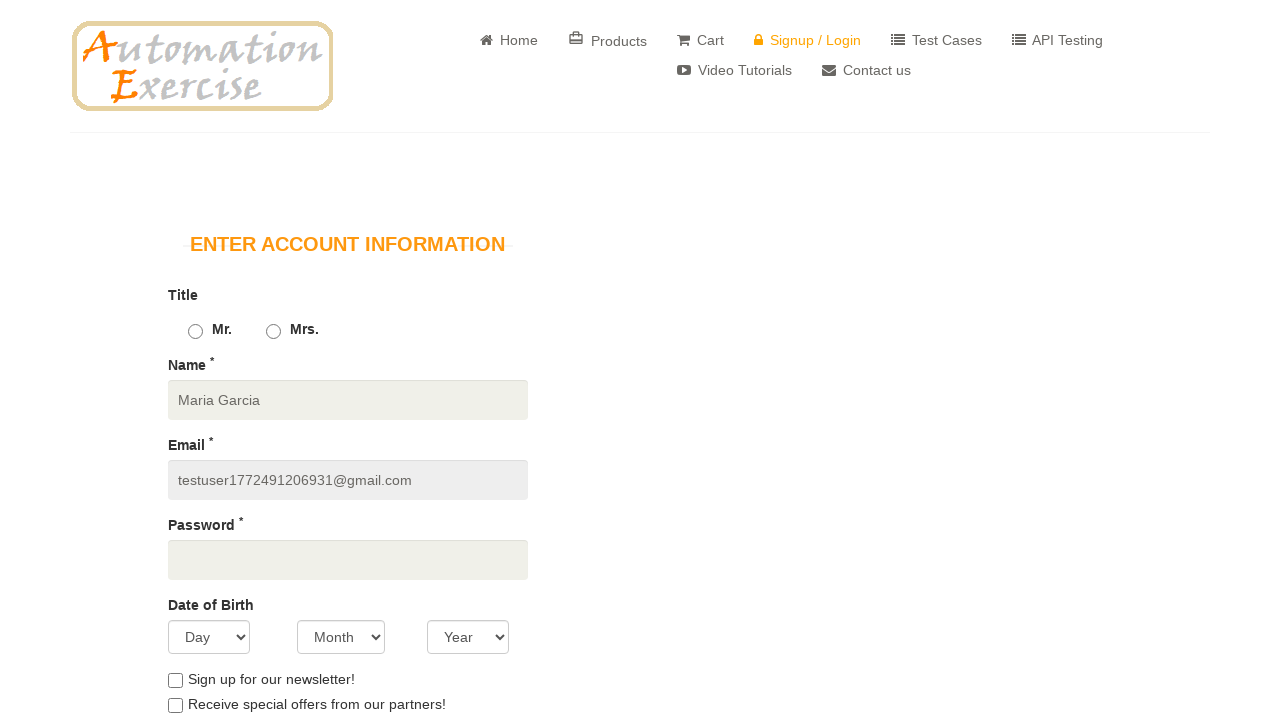